Navigates to the OrangeHRM login page and verifies the company branding logo is visible

Starting URL: https://opensource-demo.orangehrmlive.com/web/index.php/auth/login

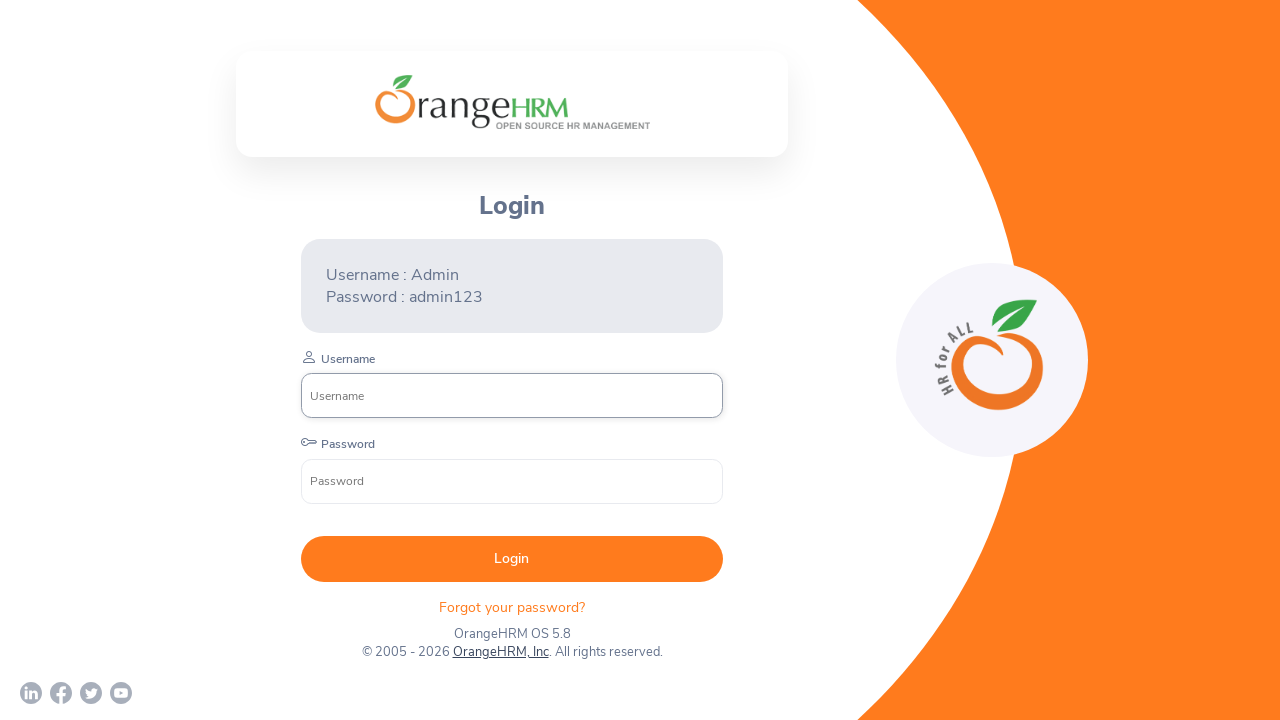

Waited for page to reach networkidle state
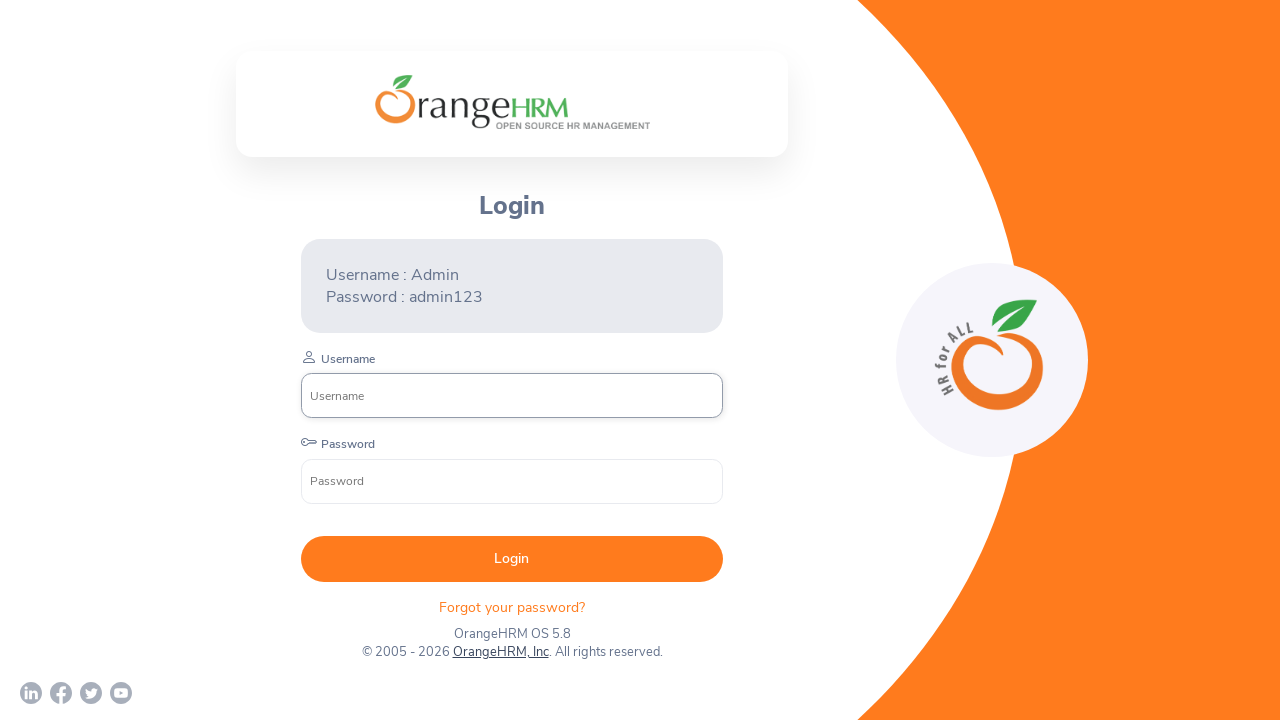

Located company branding logo element
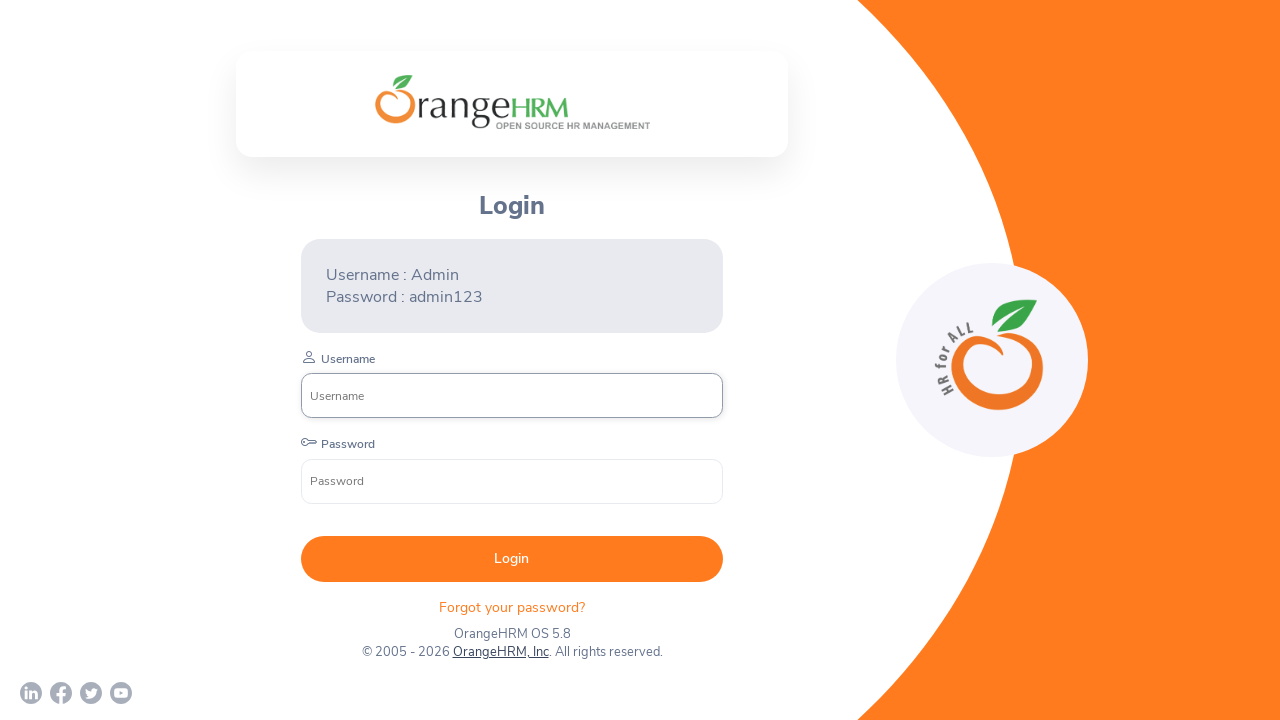

Verified company branding logo is visible
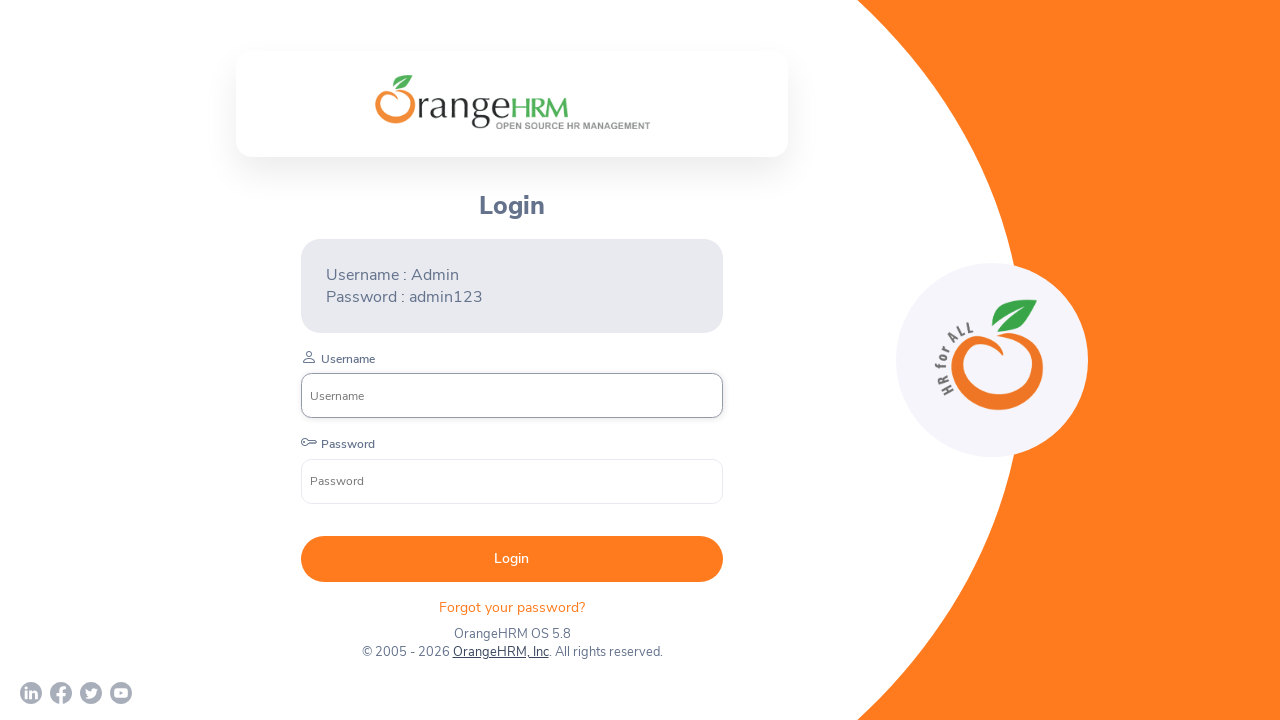

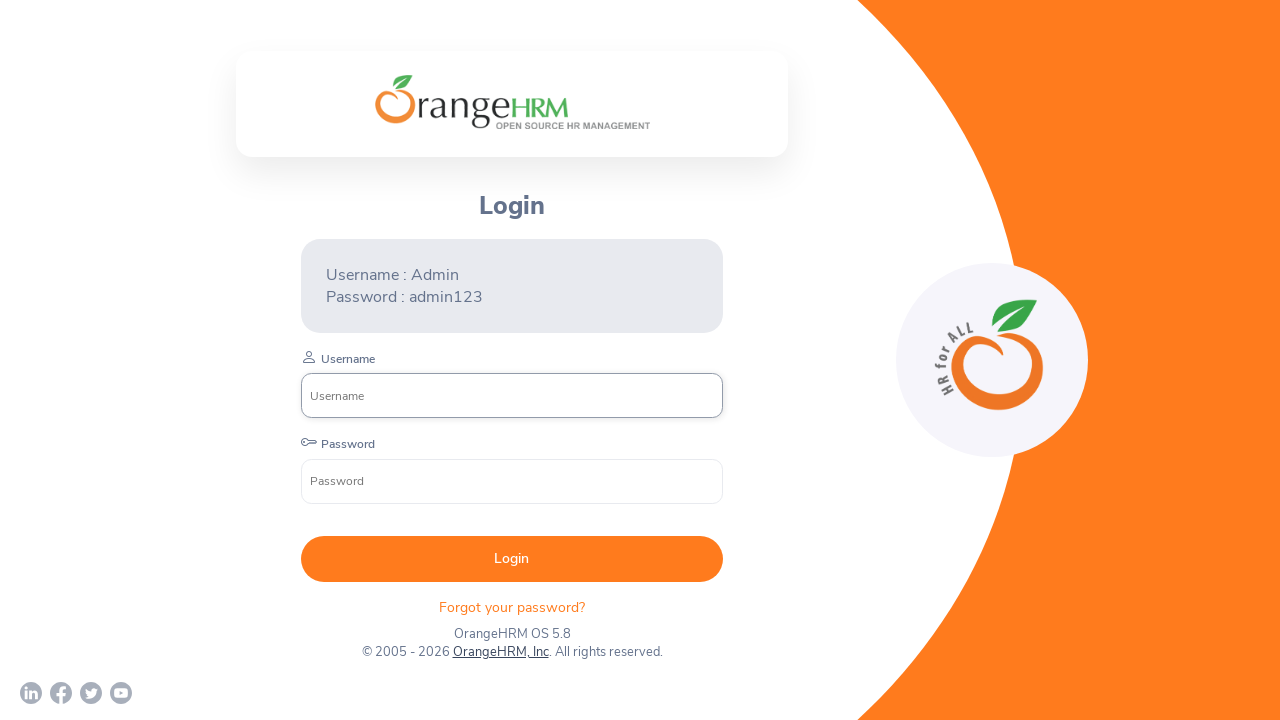